Tests iframe switching and JavaScript confirm dialog handling by navigating to a W3Schools tryit page, switching to the result iframe, clicking a button that triggers a confirm dialog, accepting the alert, and verifying the result text.

Starting URL: https://www.w3schools.com/js/tryit.asp?filename=tryjs_confirm

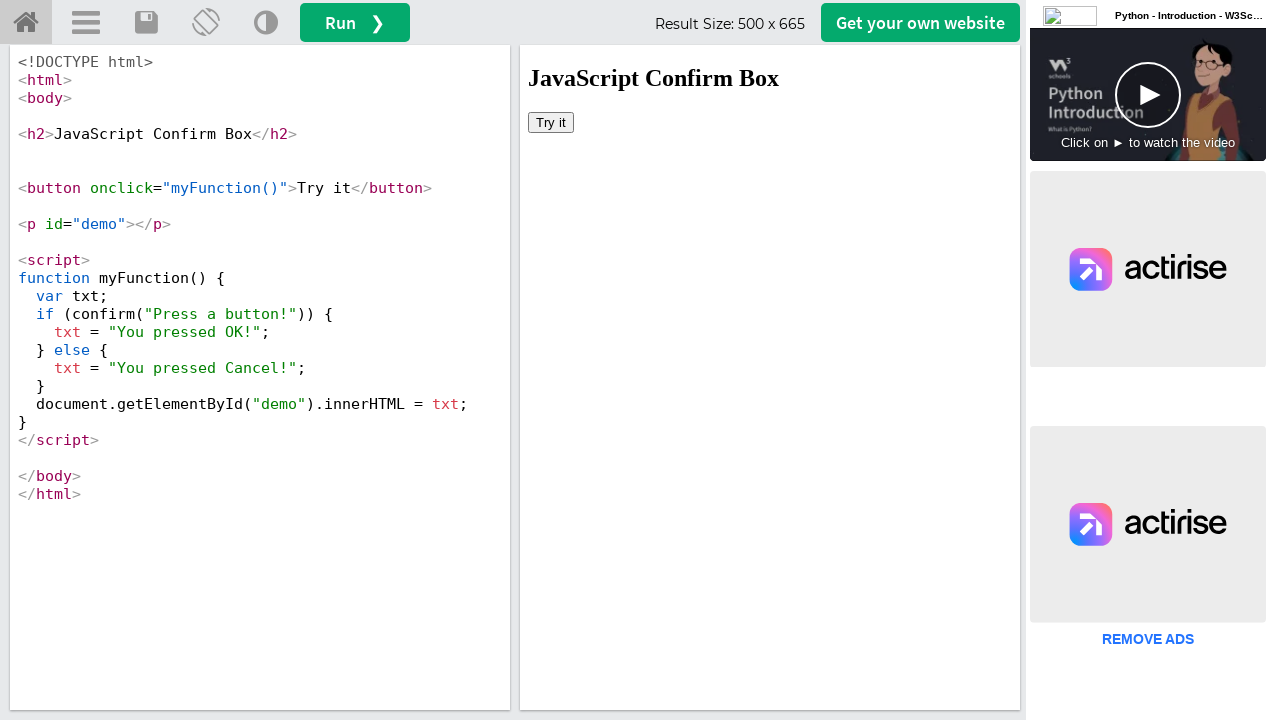

Located the result iframe (#iframeResult)
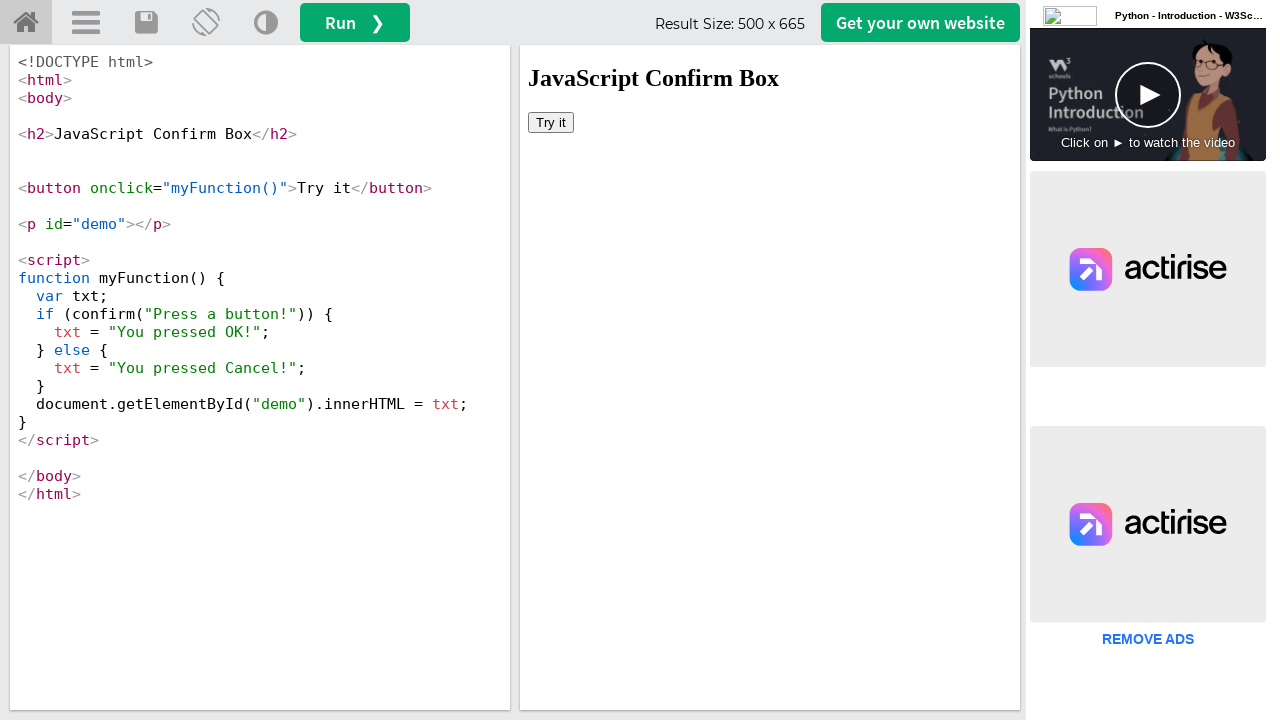

Set up dialog handler to accept confirm dialogs
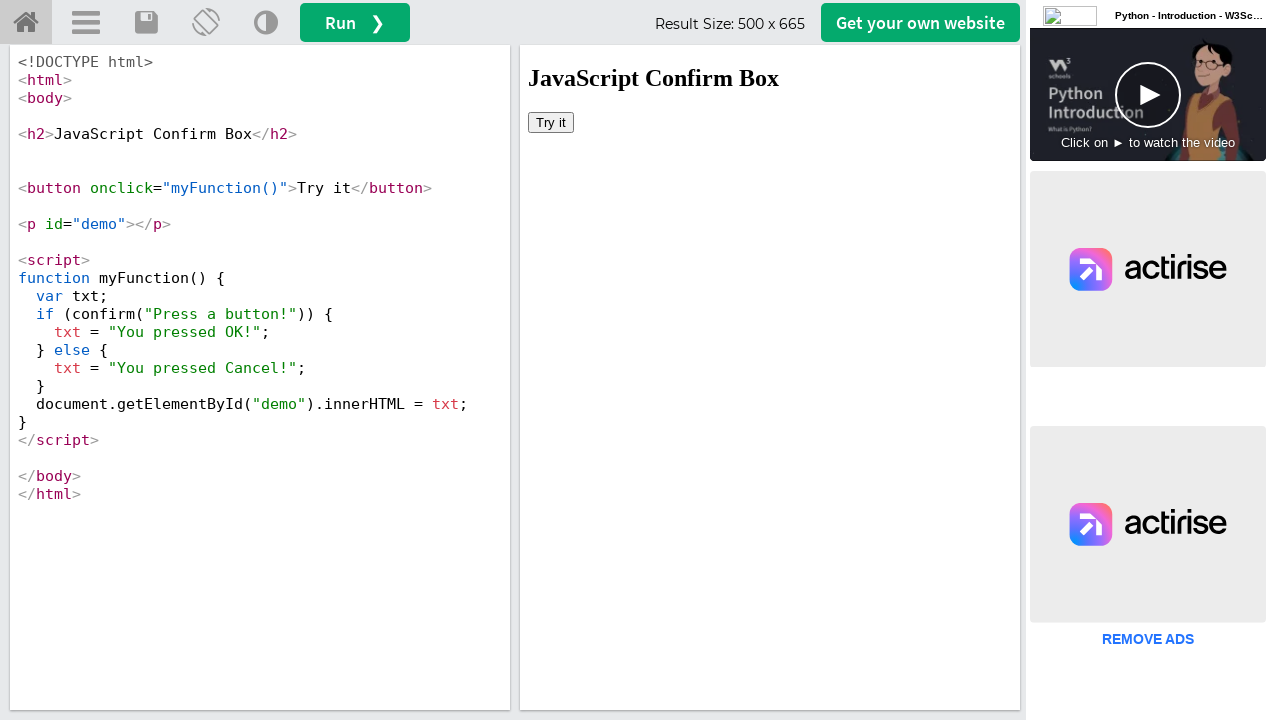

Clicked the 'Try it' button in the iframe at (551, 122) on #iframeResult >> internal:control=enter-frame >> xpath=//button[text()='Try it']
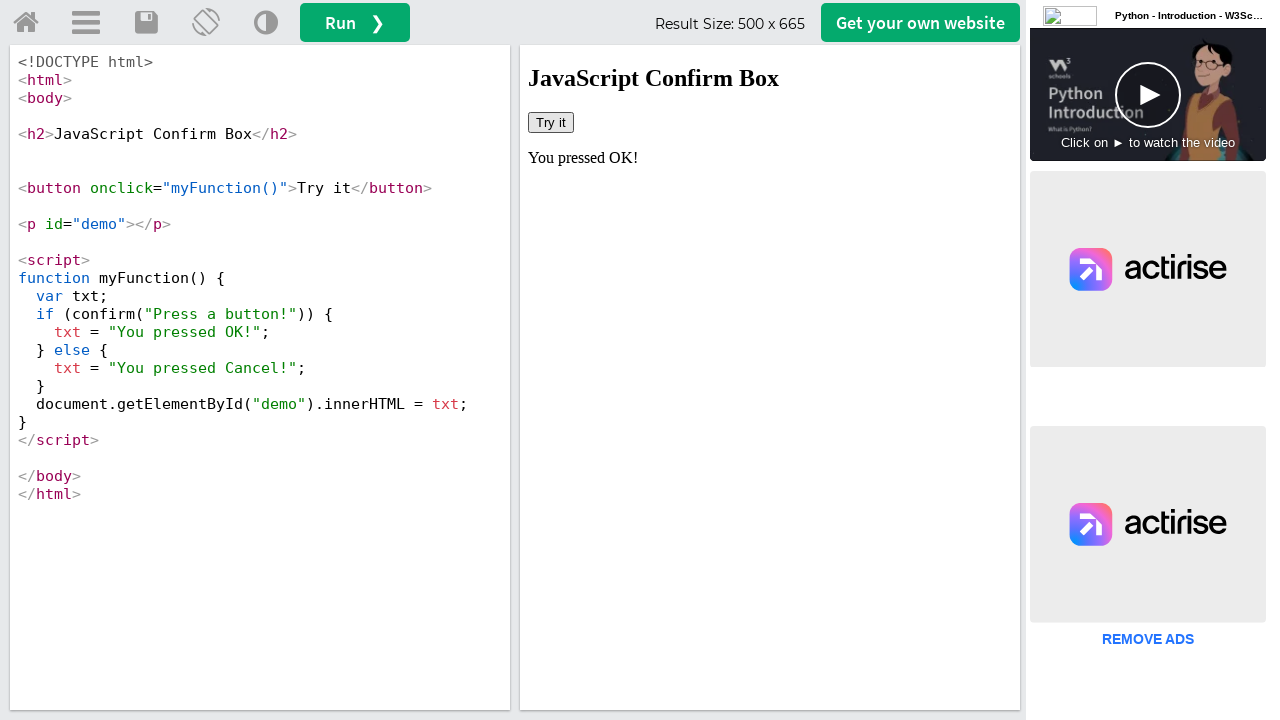

Result text element became visible after confirm dialog was accepted
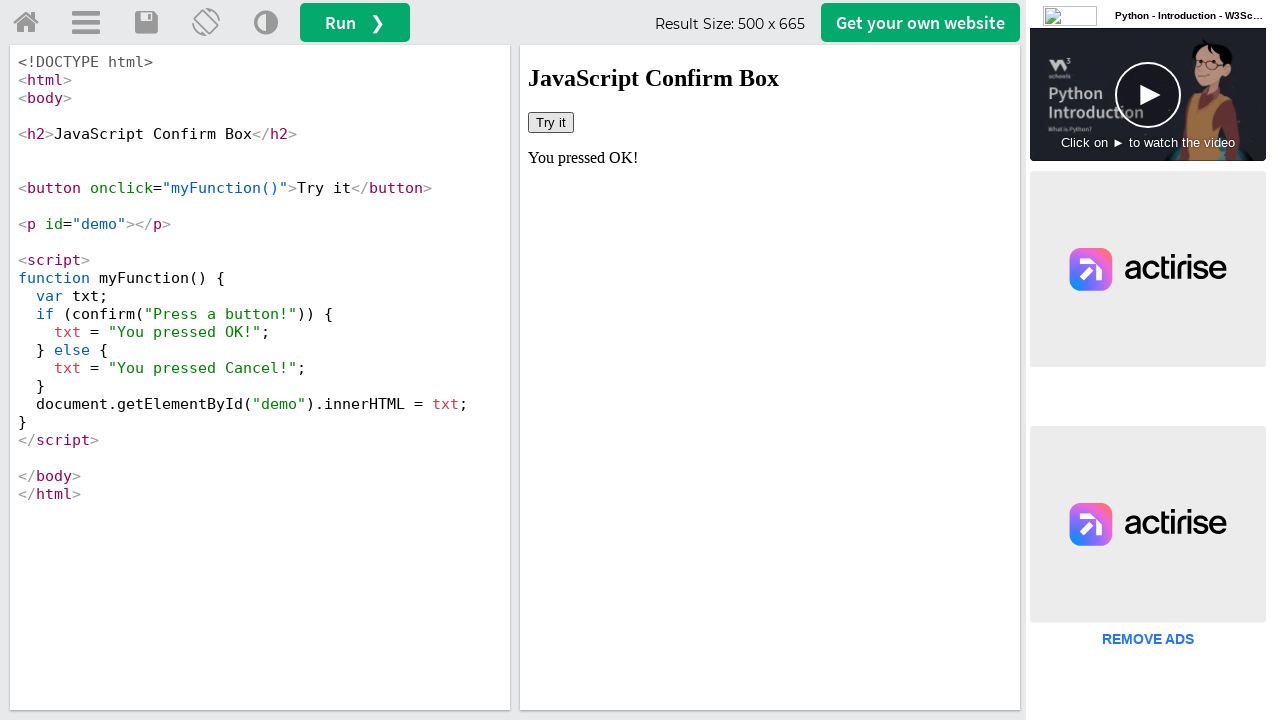

Retrieved result text: You pressed OK!
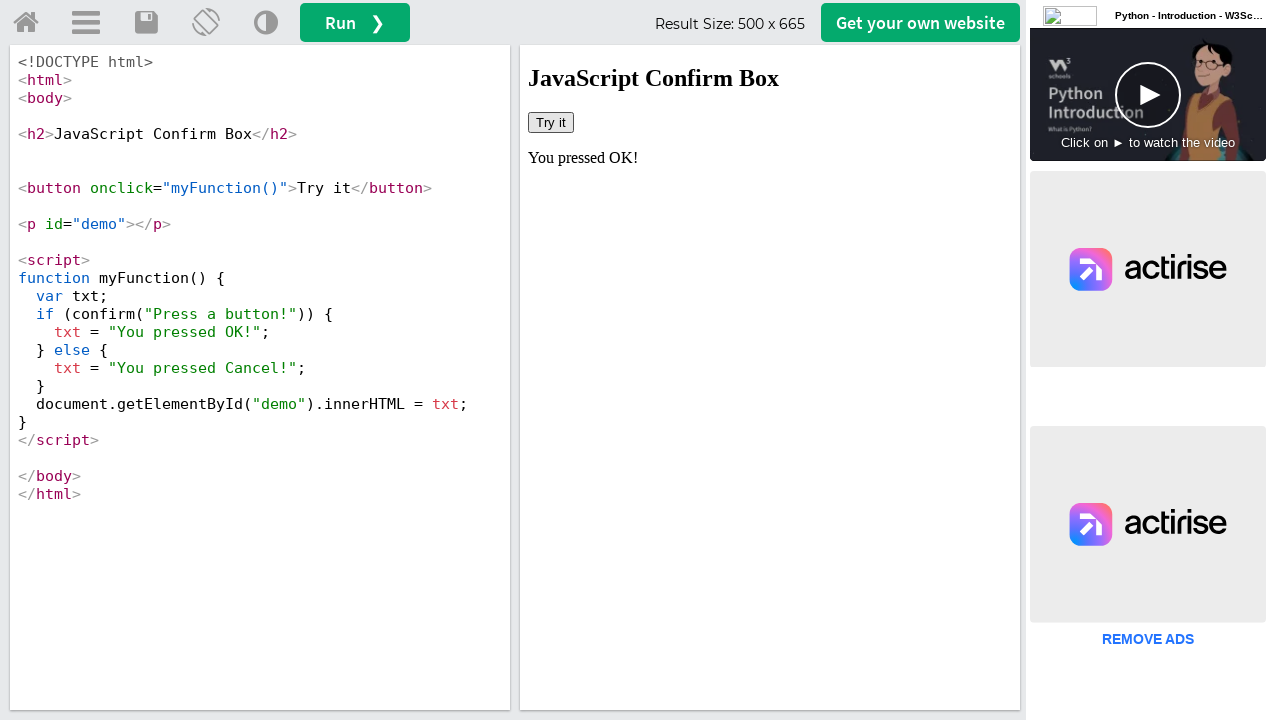

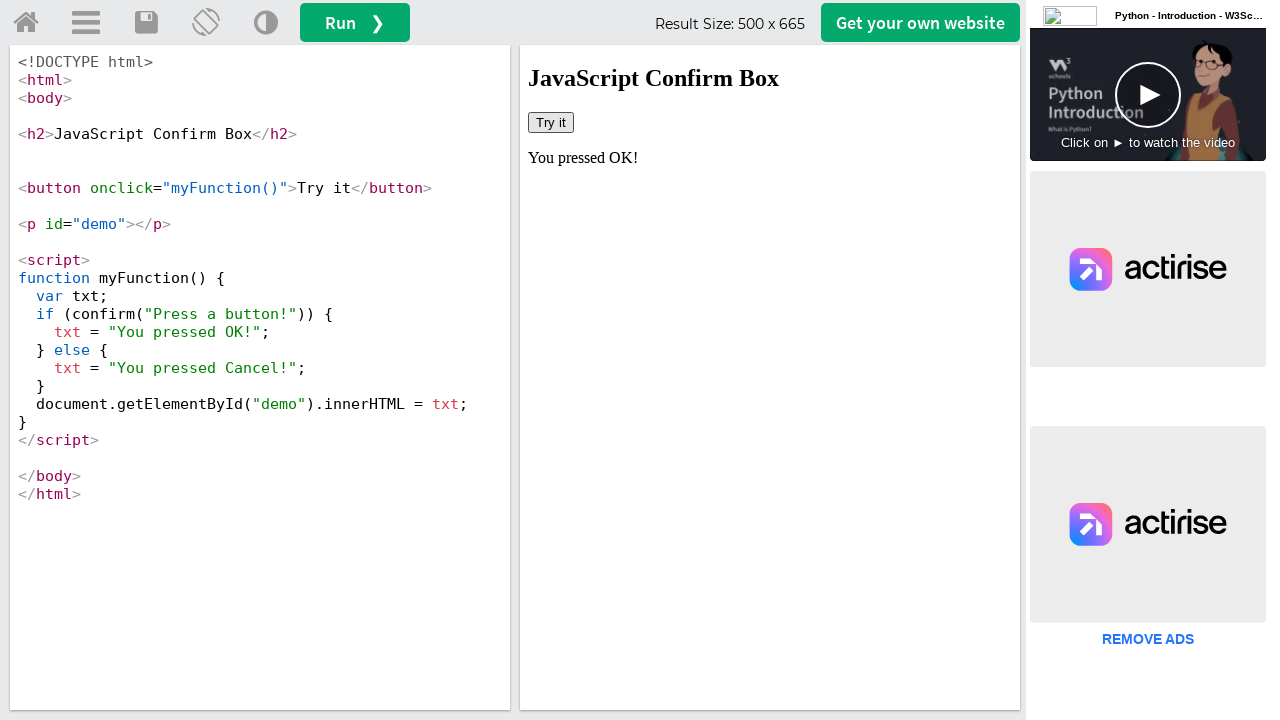